Finds all repository elements on the page and verifies their count

Starting URL: https://github.com/Vikkingg13

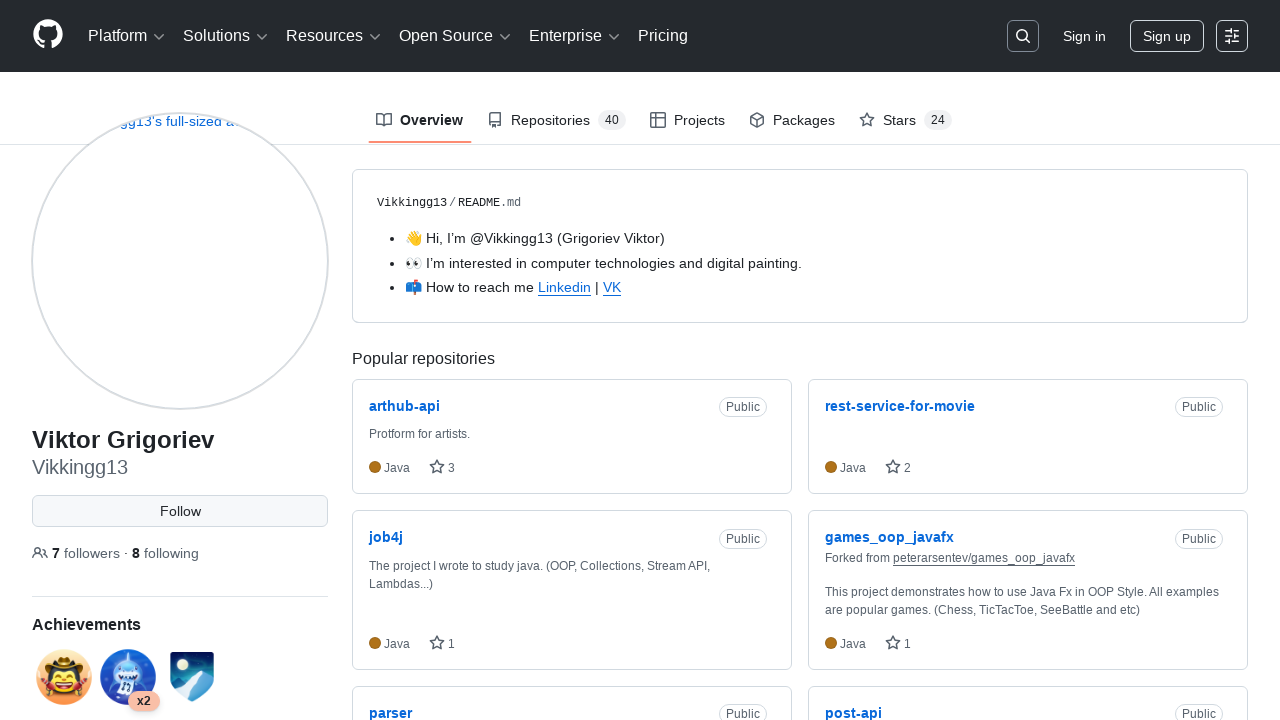

Navigated to GitHub user profile https://github.com/Vikkingg13
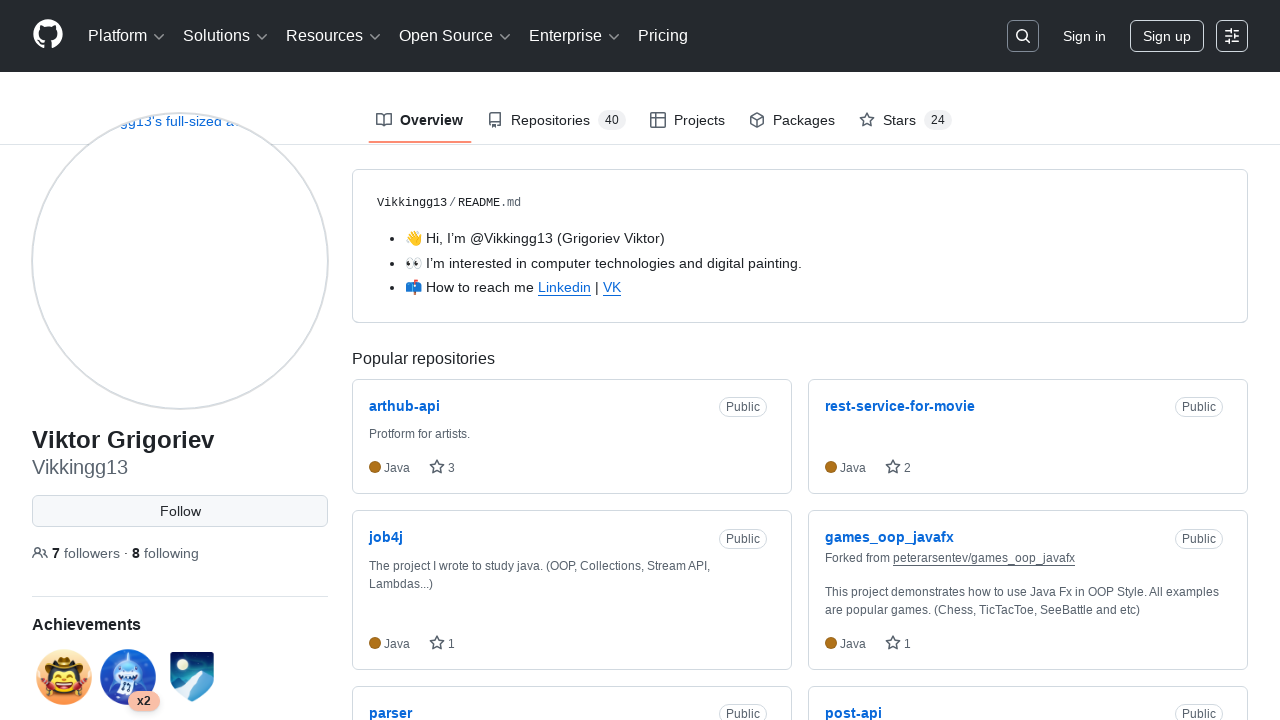

Located all repository elements with class 'repo'
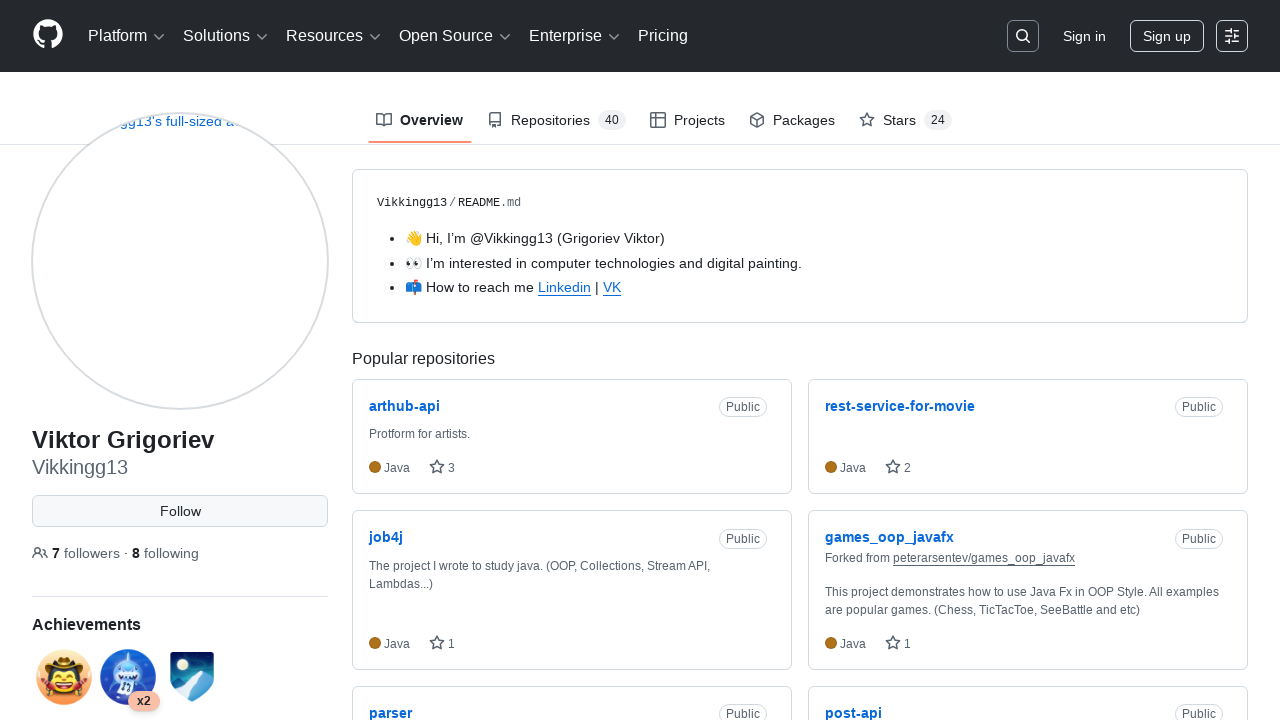

Verified that exactly 6 repository elements are present on the page
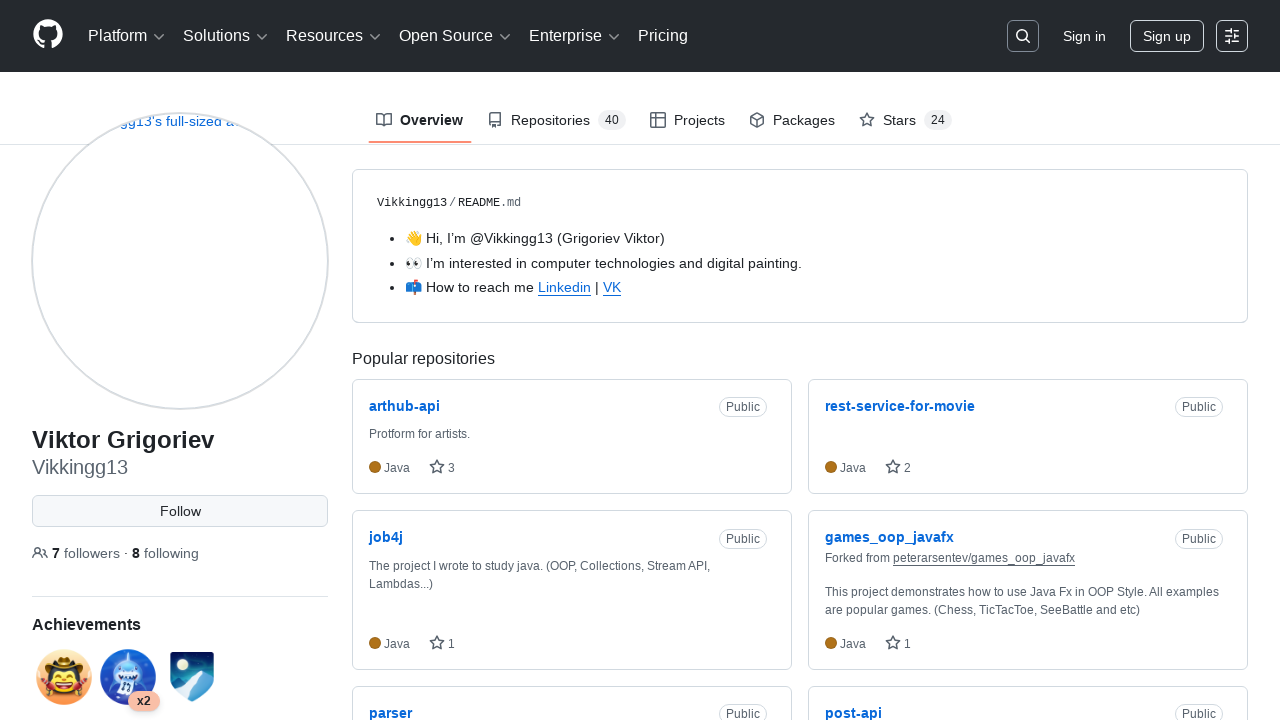

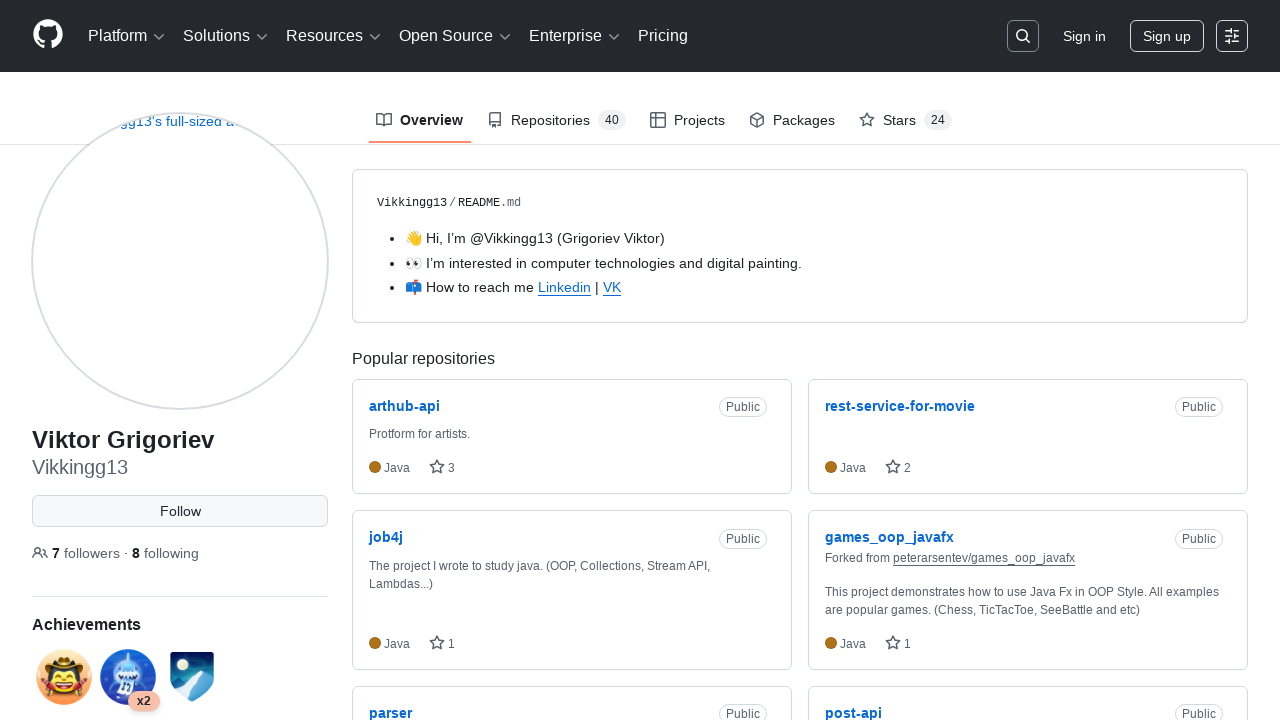